Tests table sorting functionality by clicking the sort icon and verifying that the vegetable names are sorted correctly

Starting URL: https://rahulshettyacademy.com/seleniumPractise/#/offers

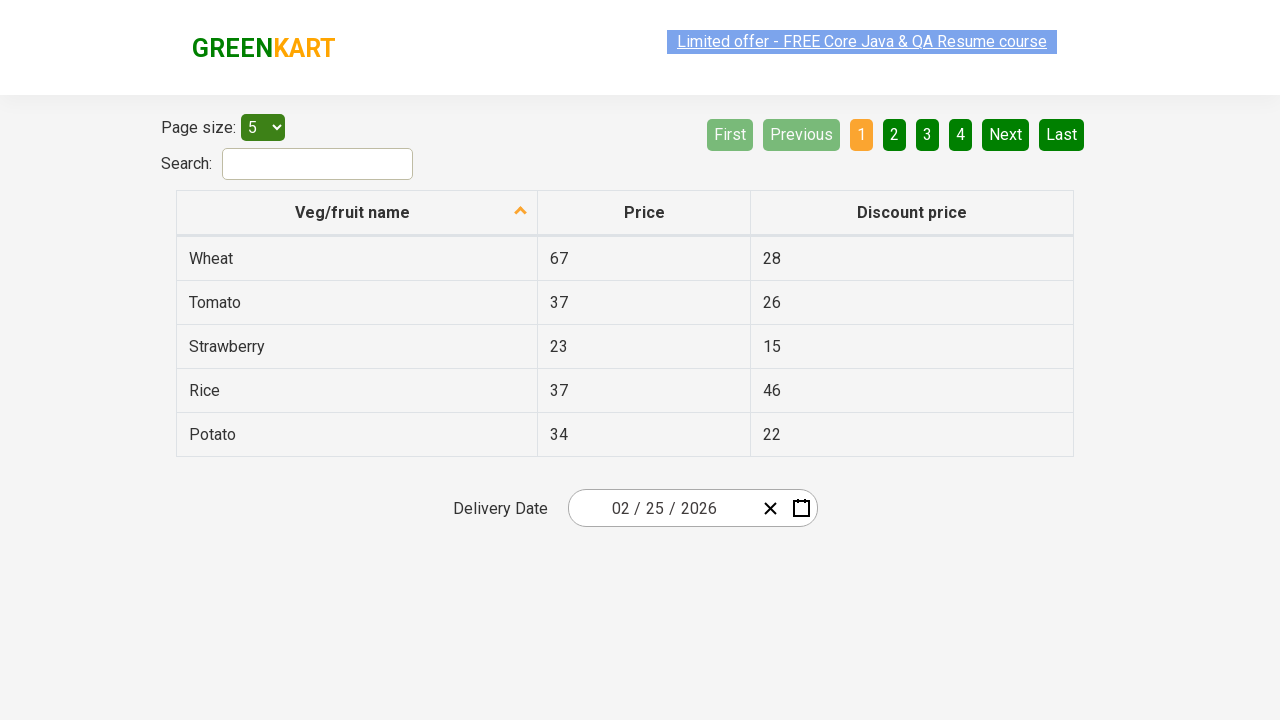

Clicked sort icon to sort table in descending order at (521, 212) on .sort-icon.sort-descending
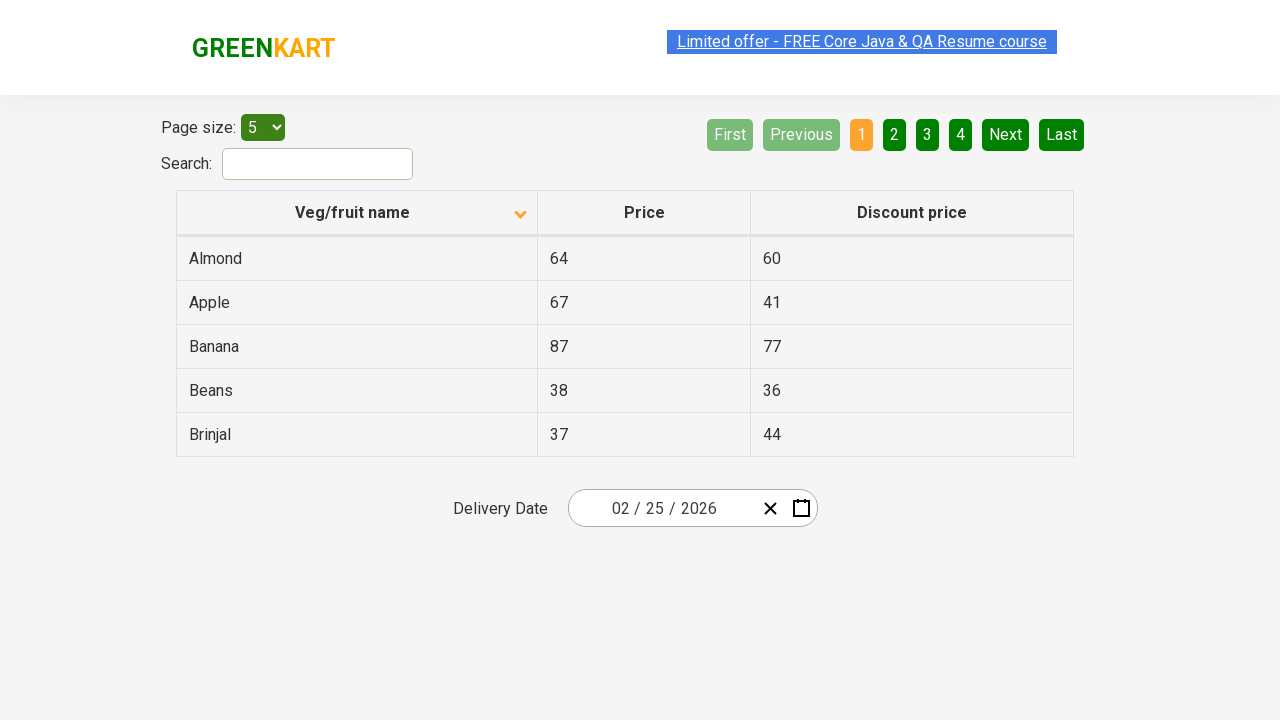

Waited for table sorting animation to complete
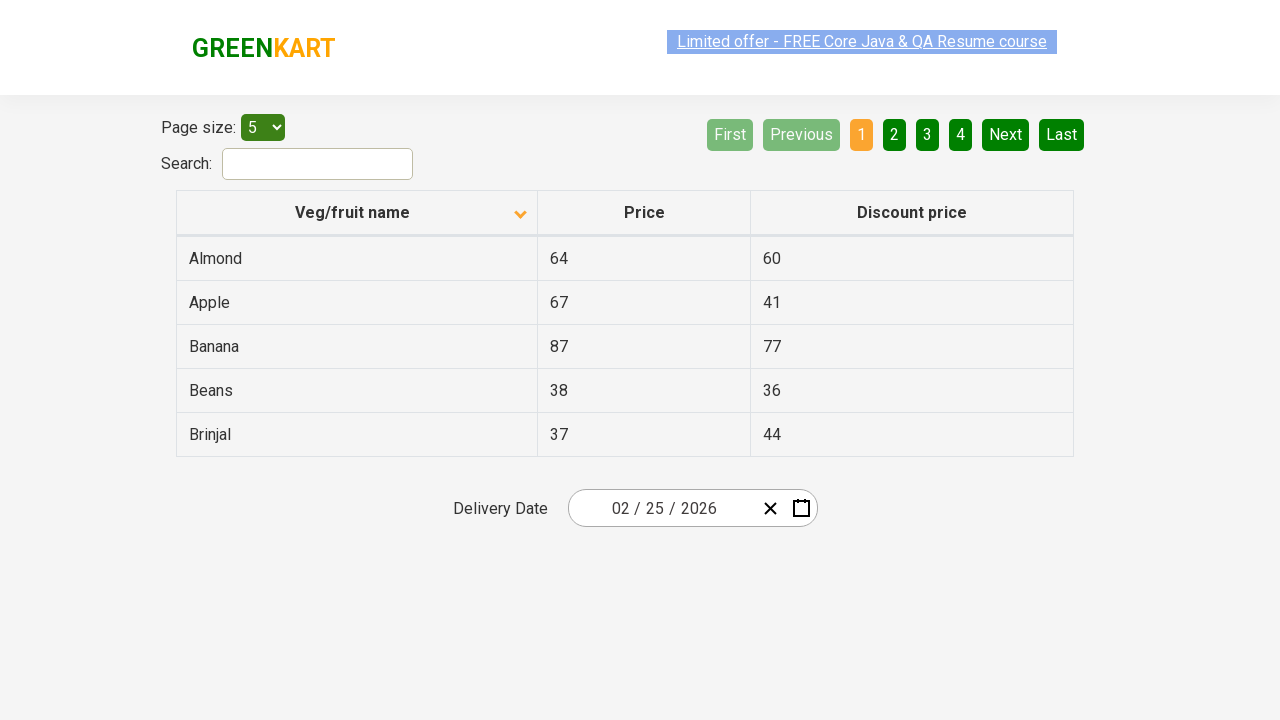

Retrieved all vegetable name elements from first column
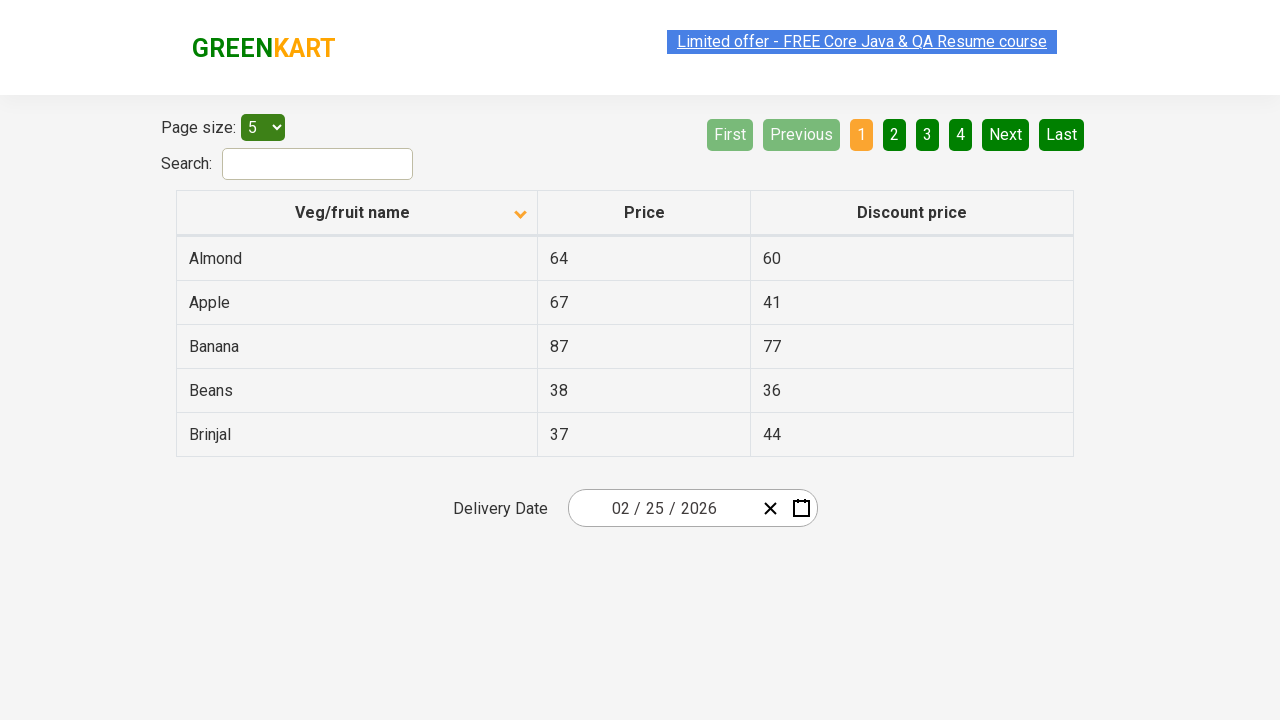

Extracted 5 vegetable names from table
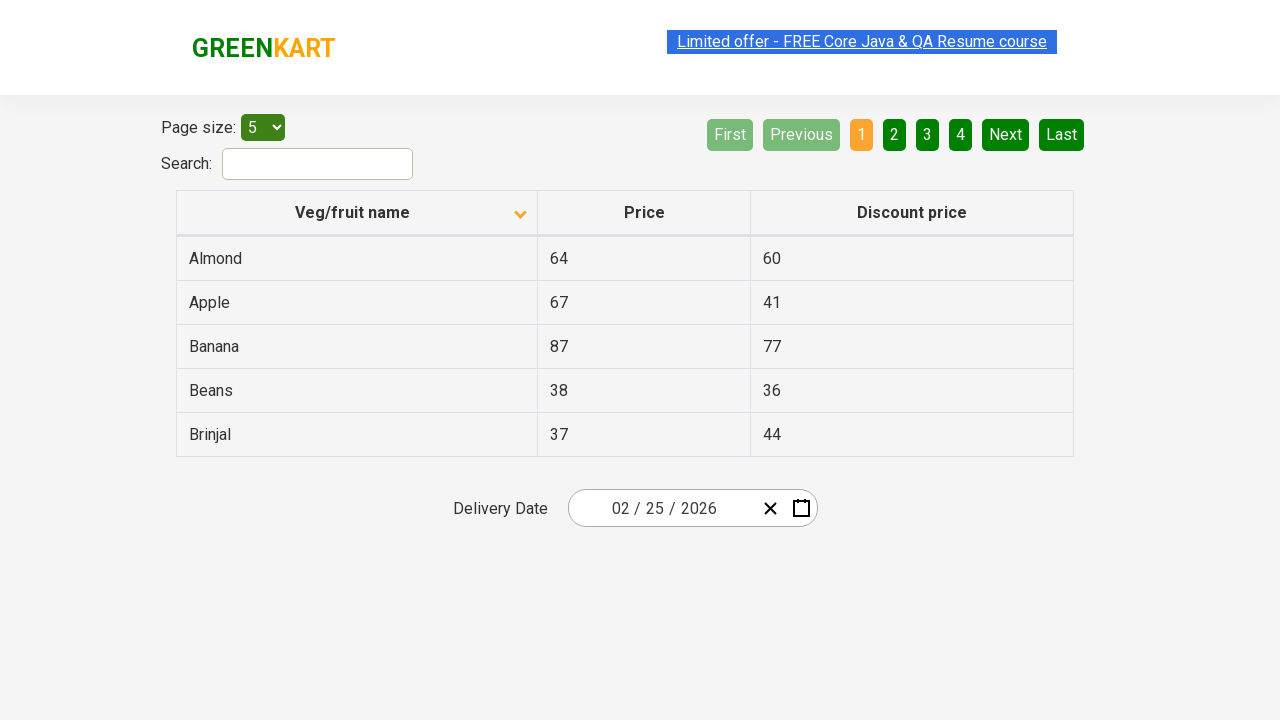

Created sorted reference list for comparison
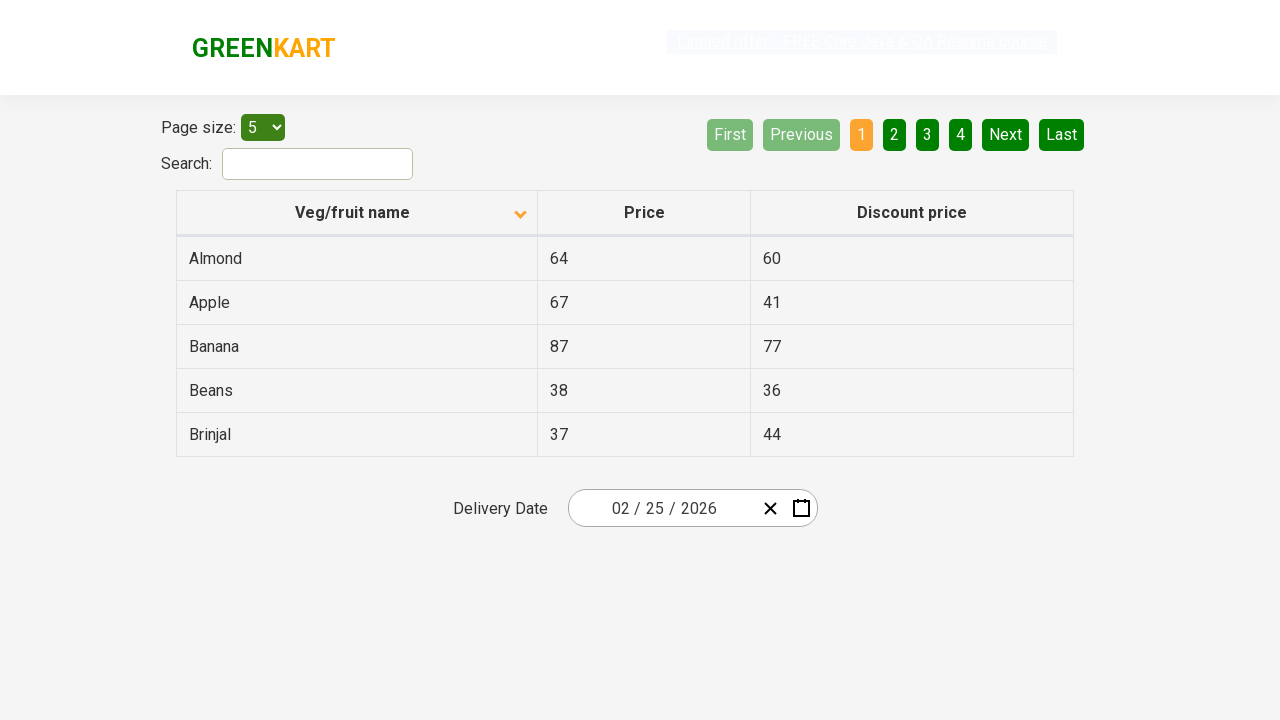

Verified that vegetable names are sorted alphabetically
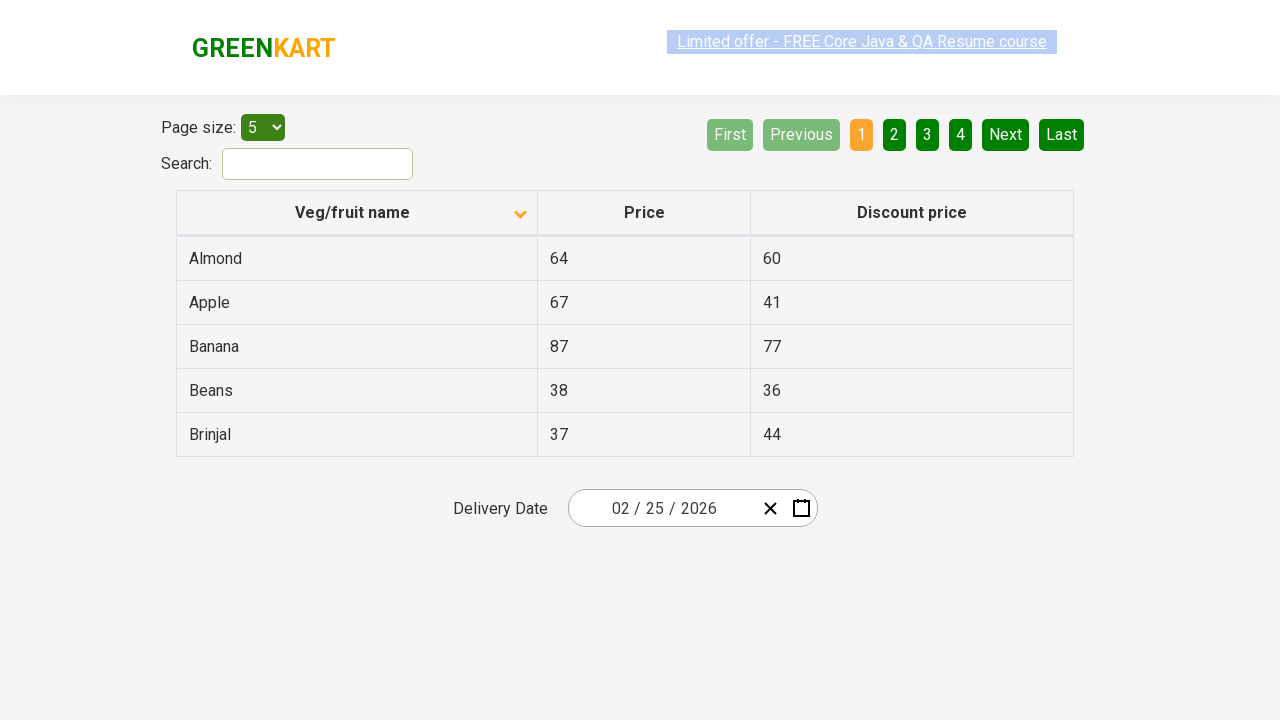

Located row(s) containing 'Beans'
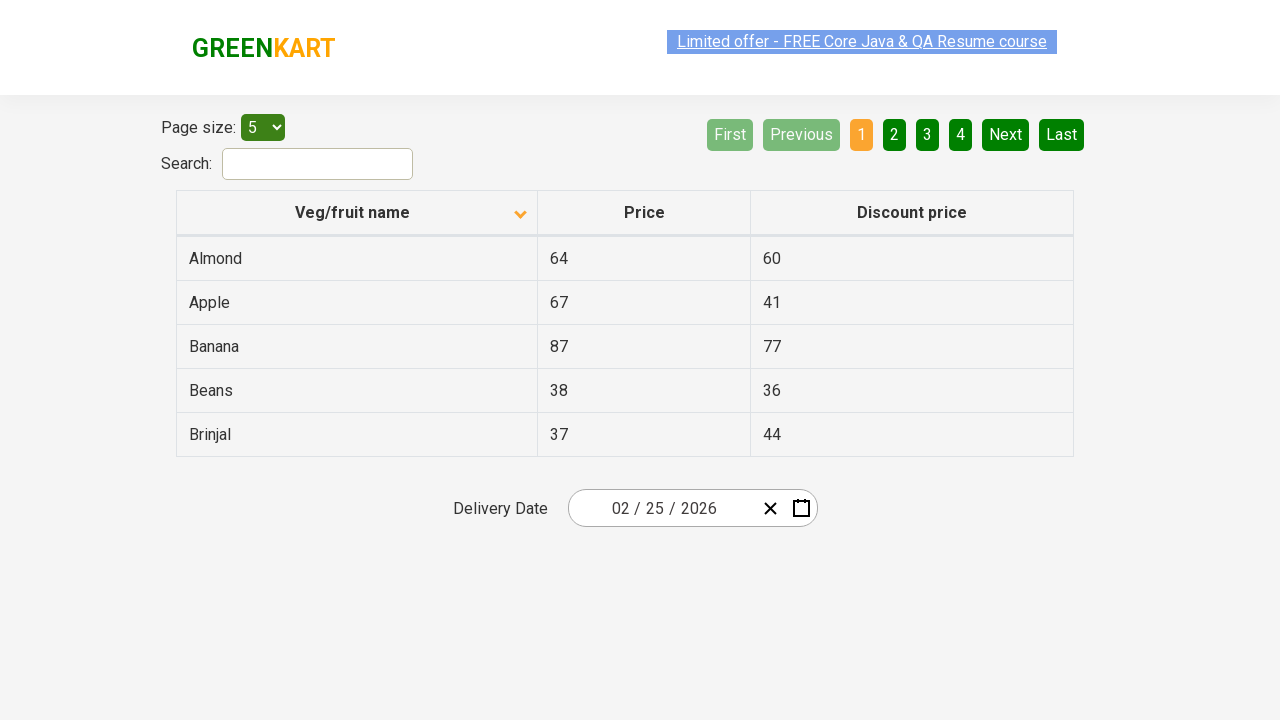

Retrieved price for Beans: 38
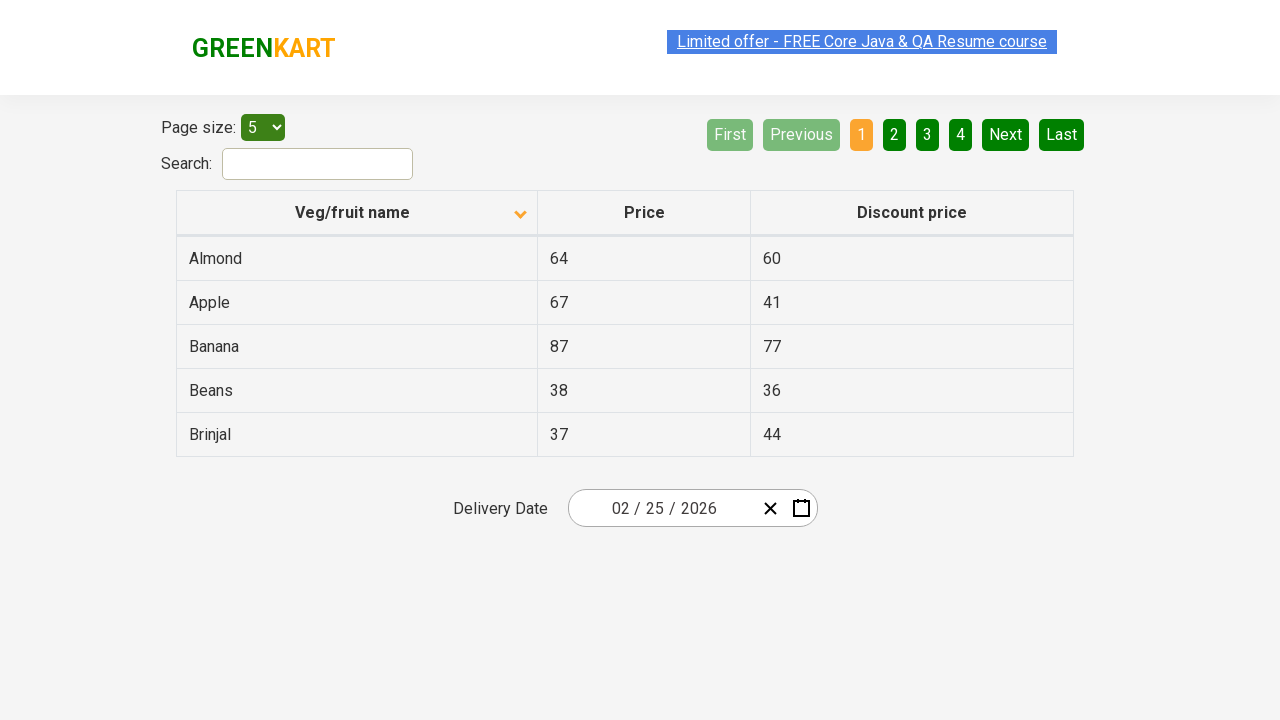

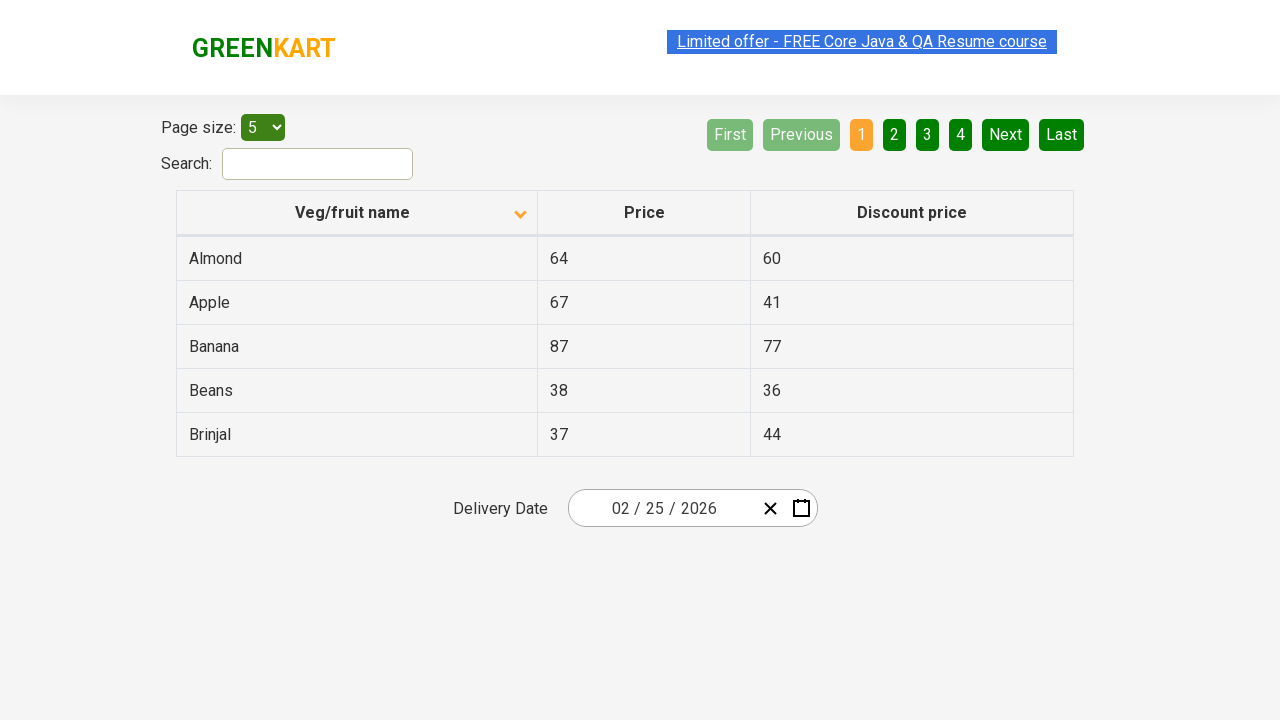